A more resilient approach to testing multiple windows - clicks a link to open a new window, stores window handles, iterates through them to find the new window, and switches between windows to verify correct focus via page titles.

Starting URL: http://the-internet.herokuapp.com/windows

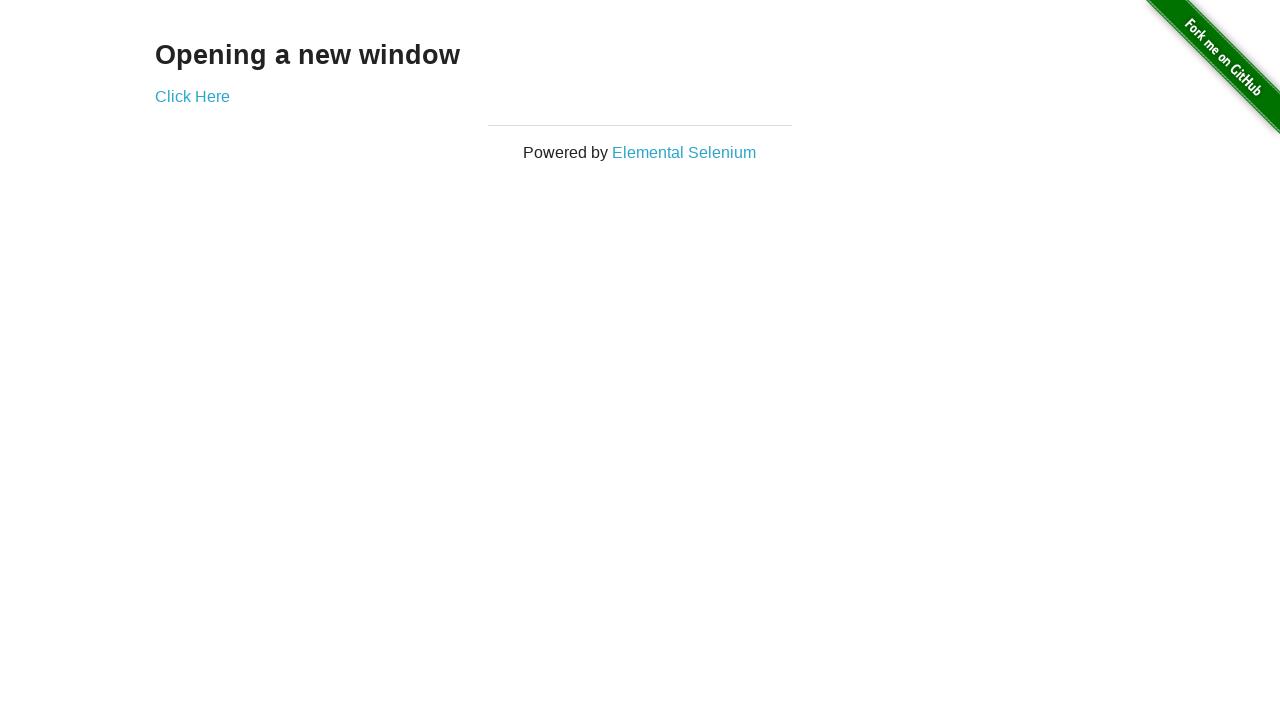

Stored reference to the first page
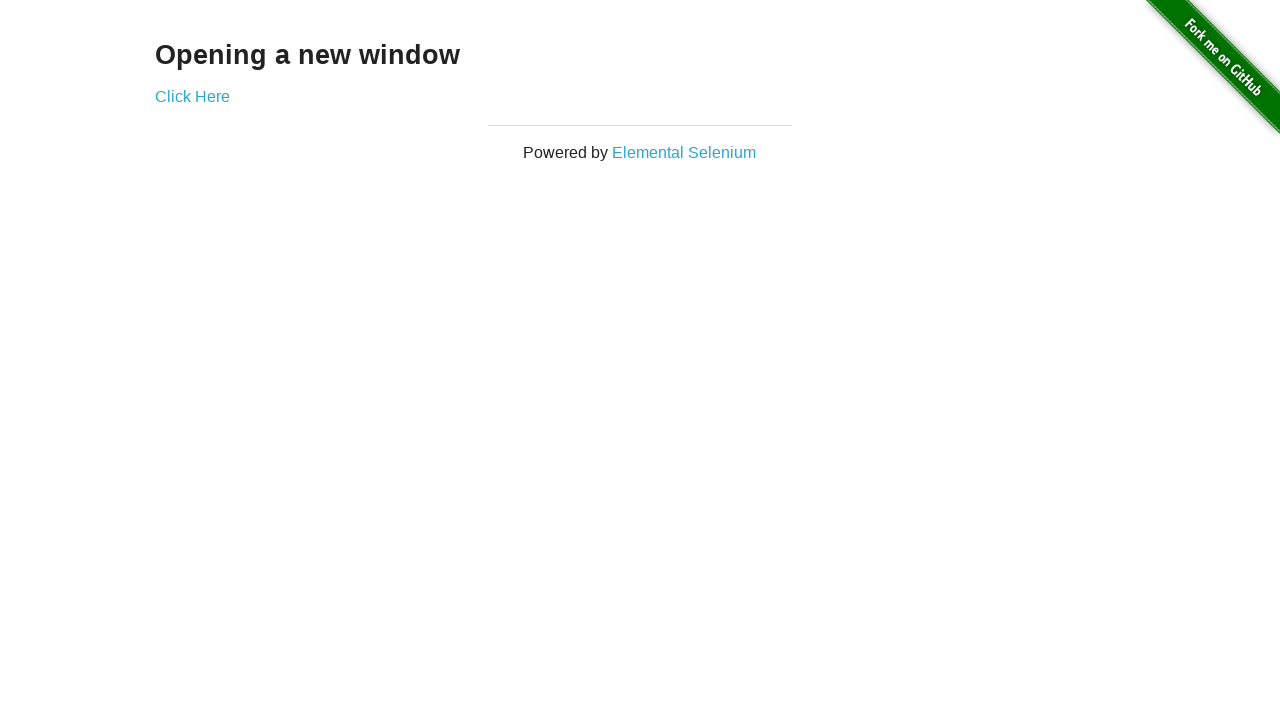

Clicked link to open new window at (192, 96) on .example a
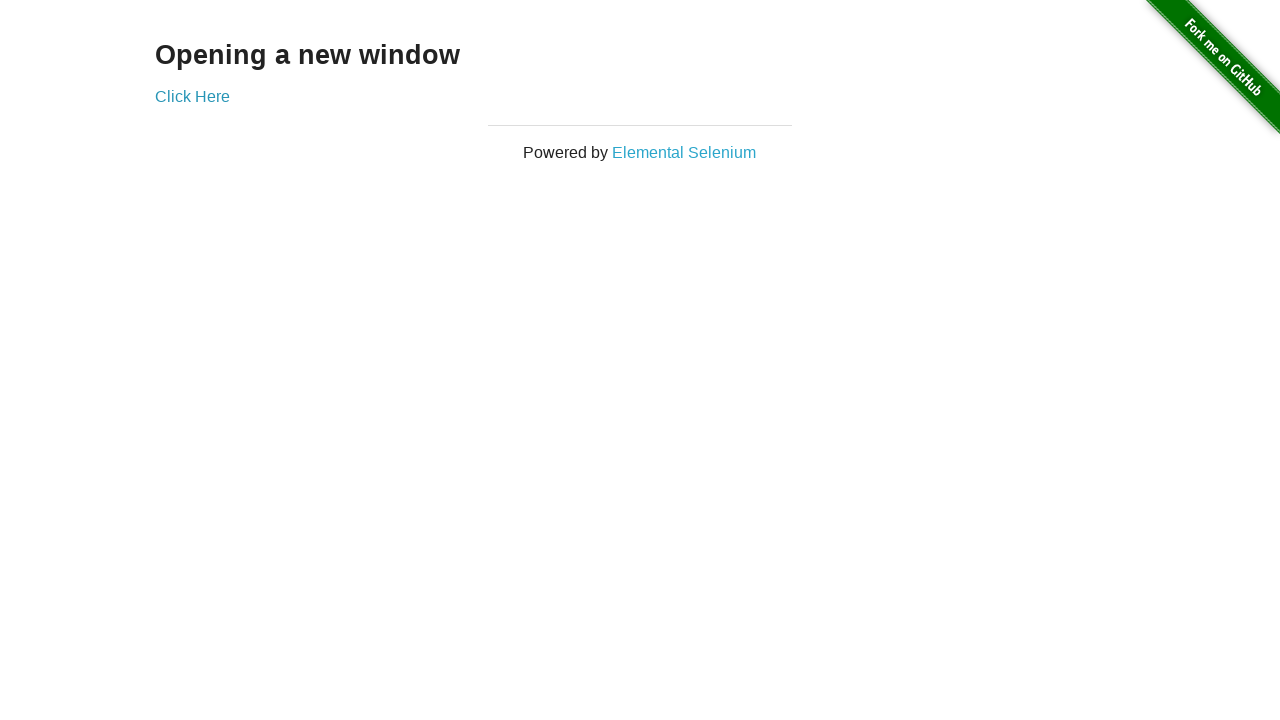

Captured reference to newly opened window
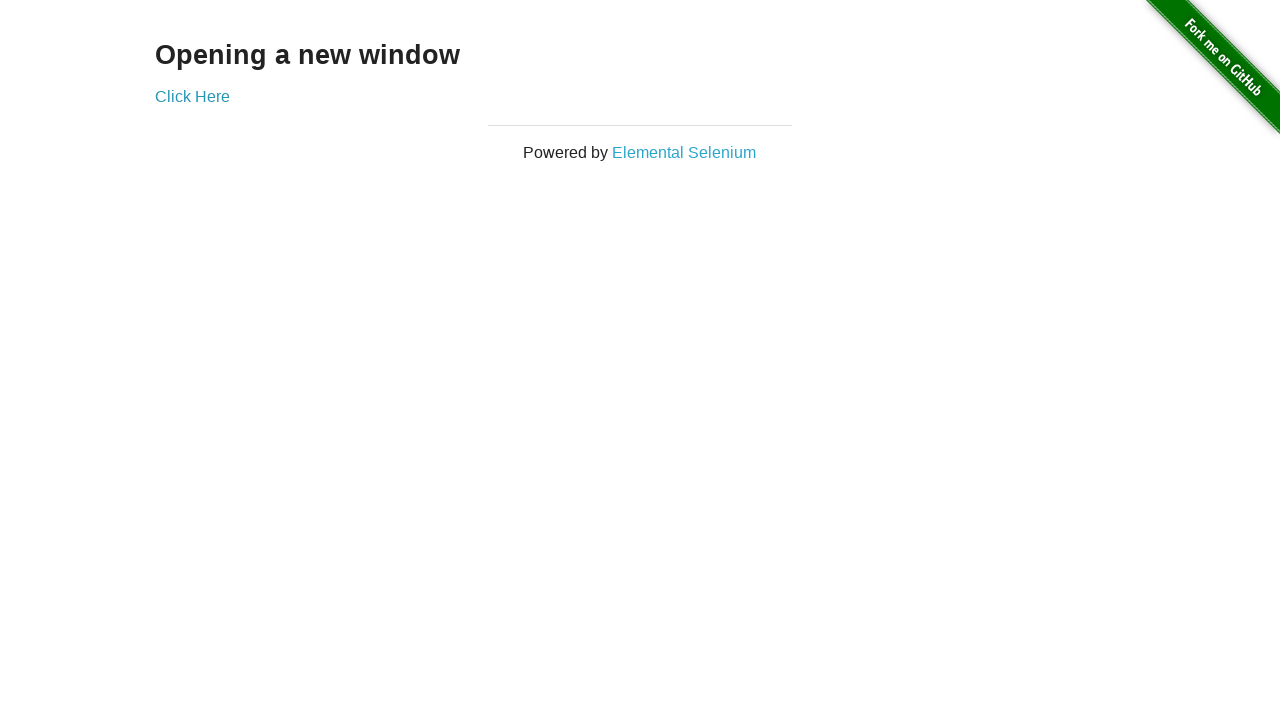

Verified first window title is not 'New Window'
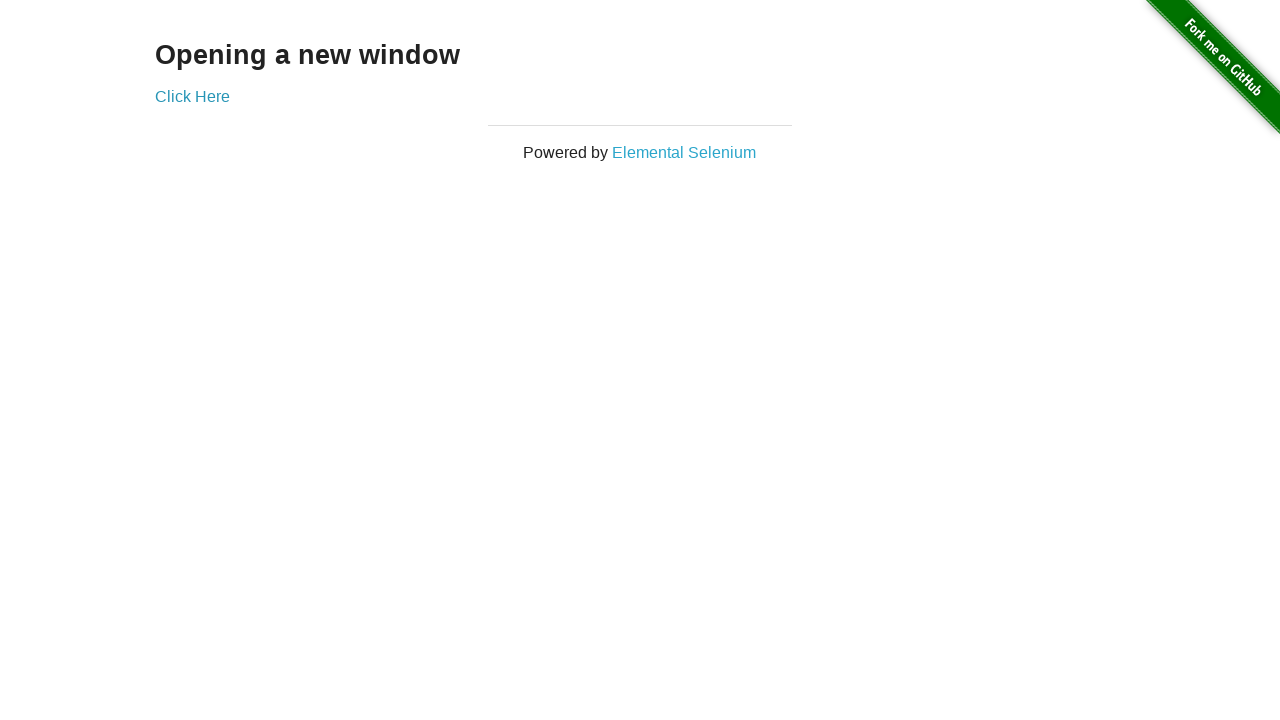

New page finished loading
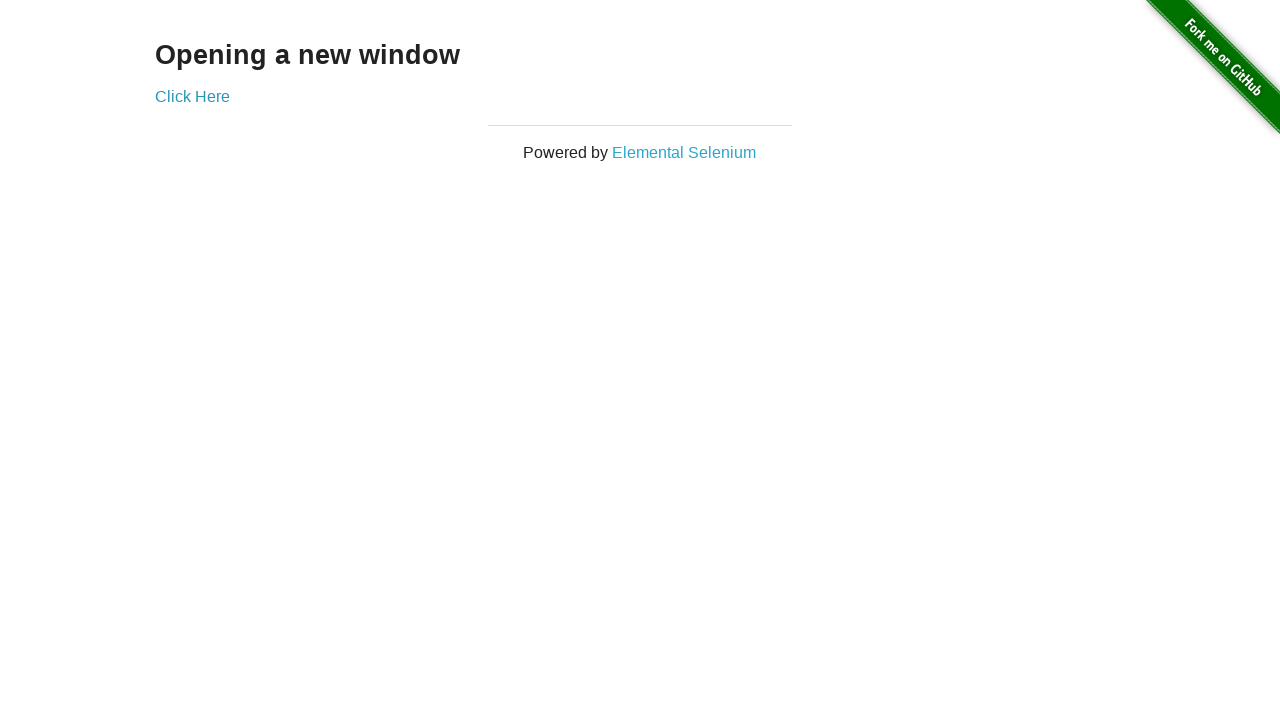

Verified new window title is 'New Window'
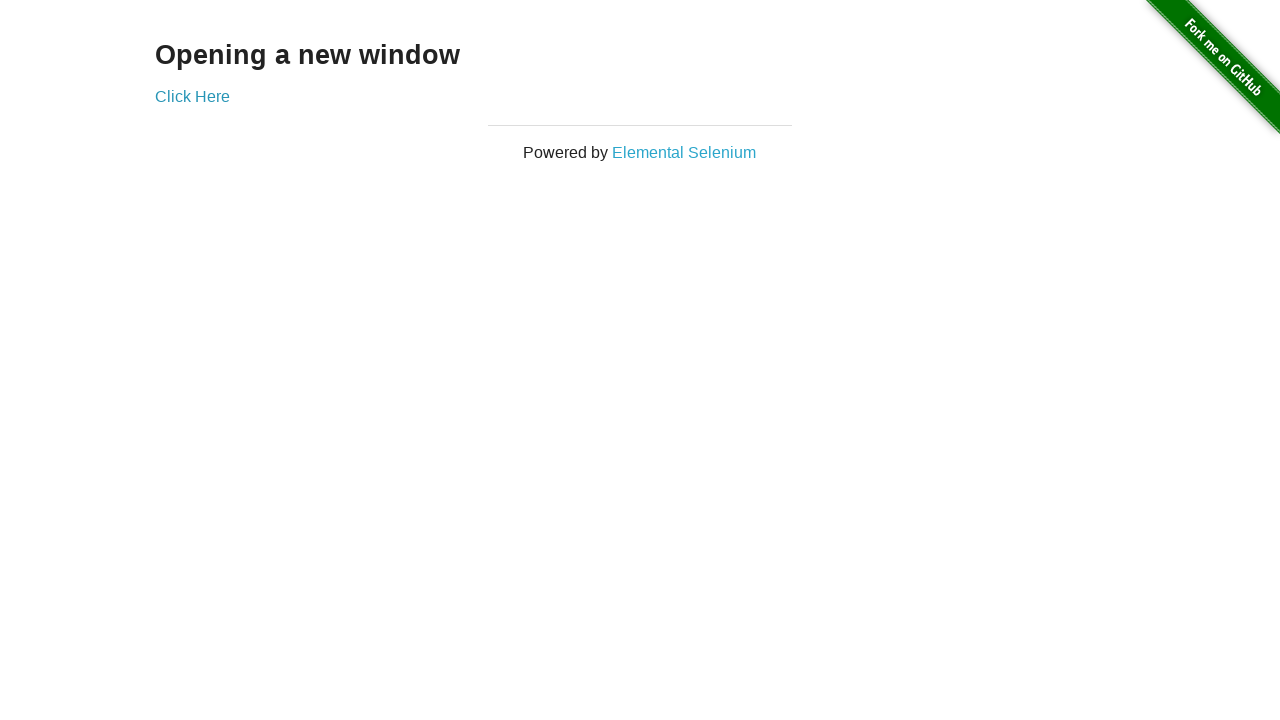

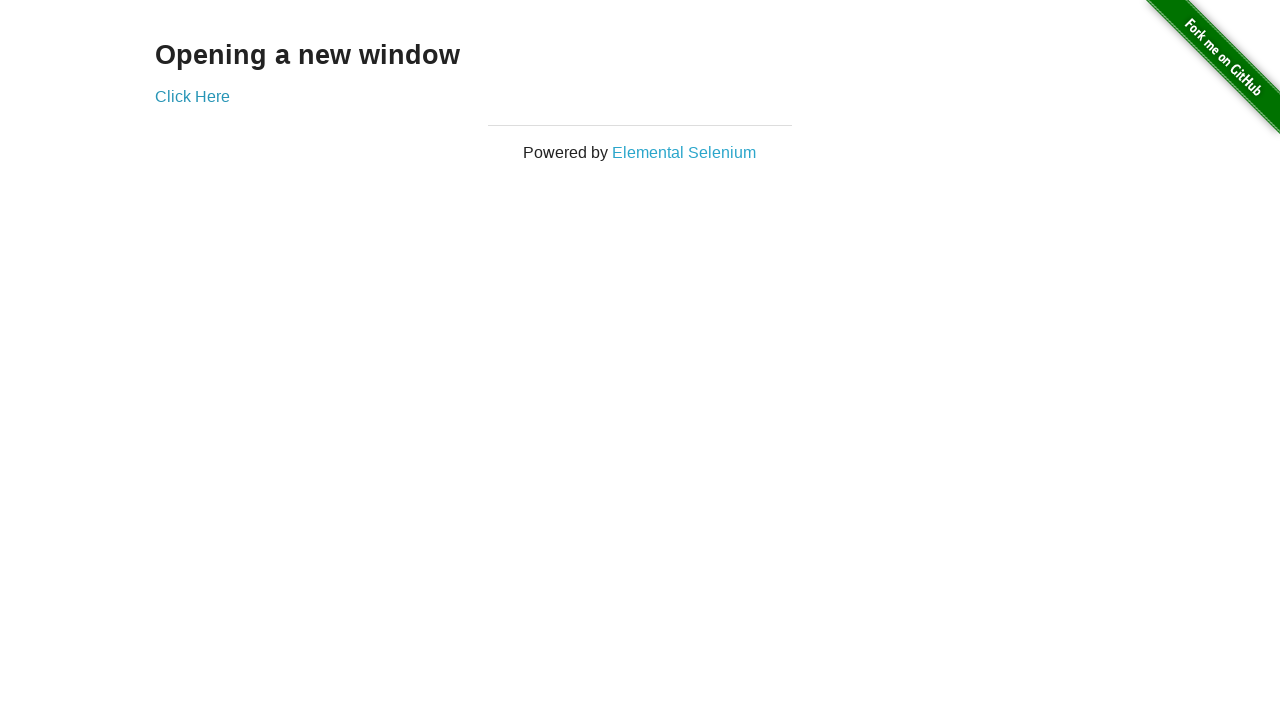